Tests registration with password less than 8 characters and verifies error message

Starting URL: https://www.demoblaze.com/index.html

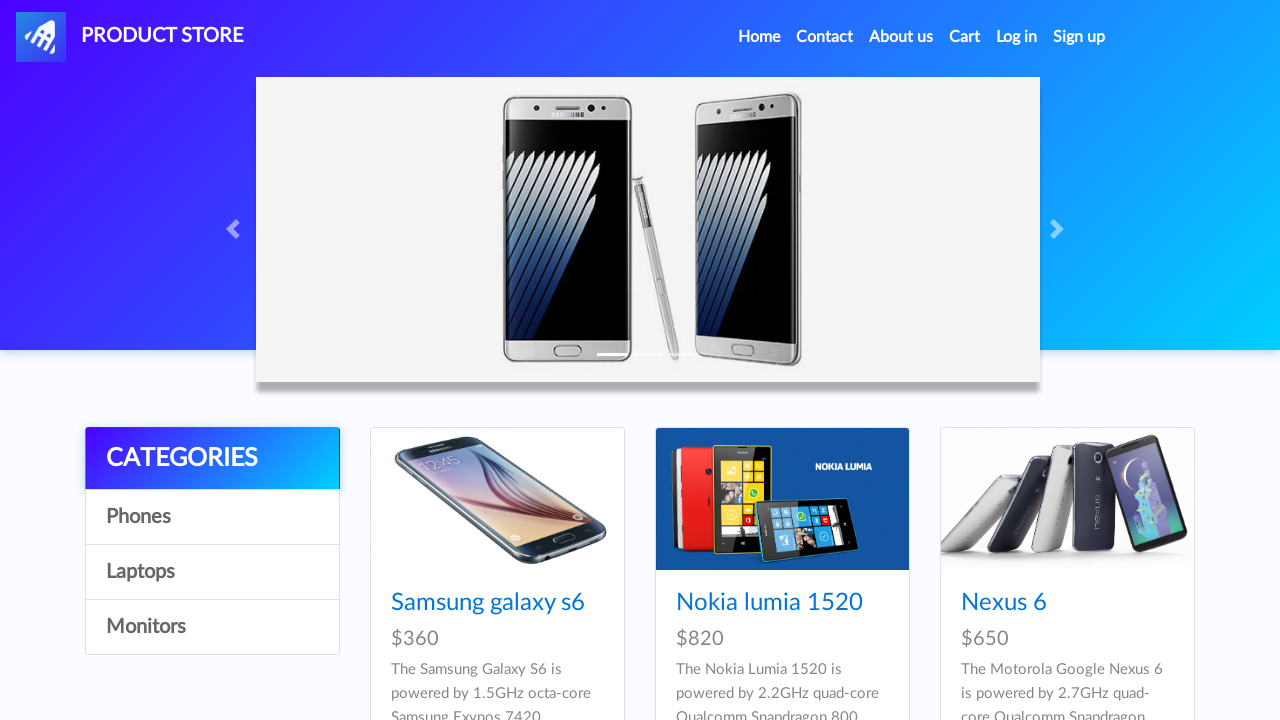

Clicked sign up button at (1079, 37) on #signin2
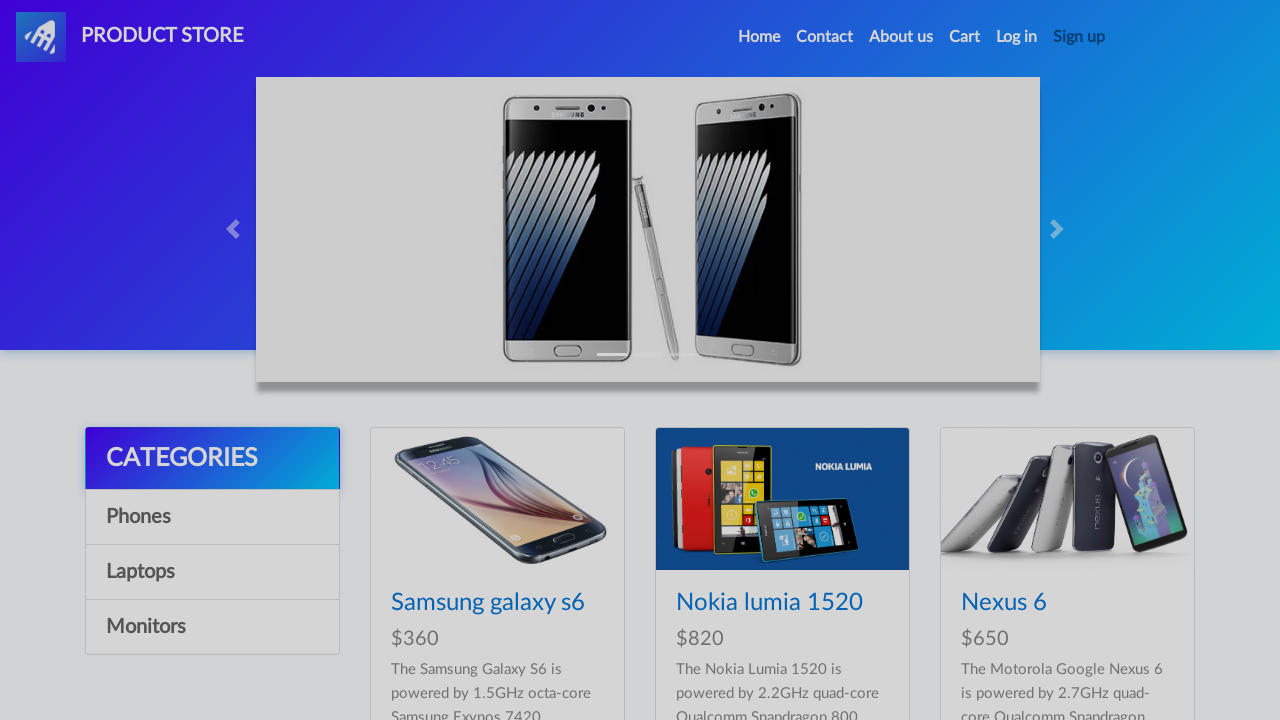

Filled username field with 'rvrahardian1177' on #sign-username
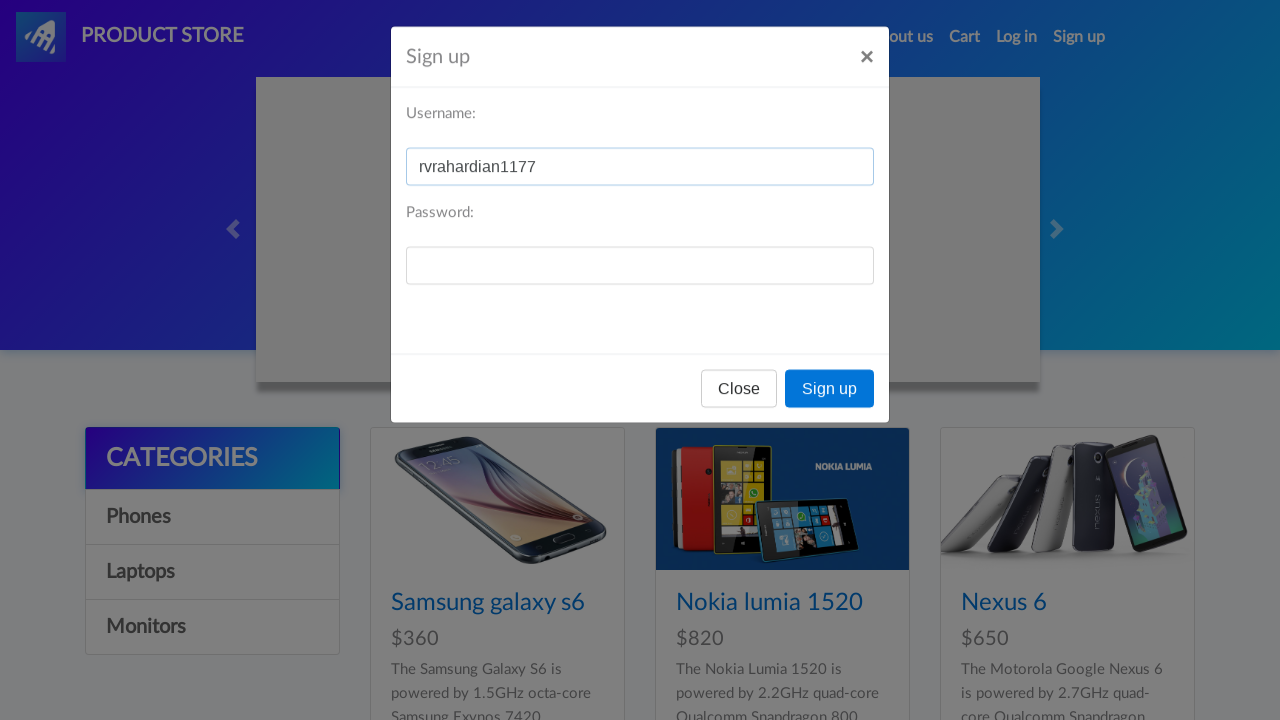

Filled password field with 'pyt' (less than 8 characters) on #sign-password
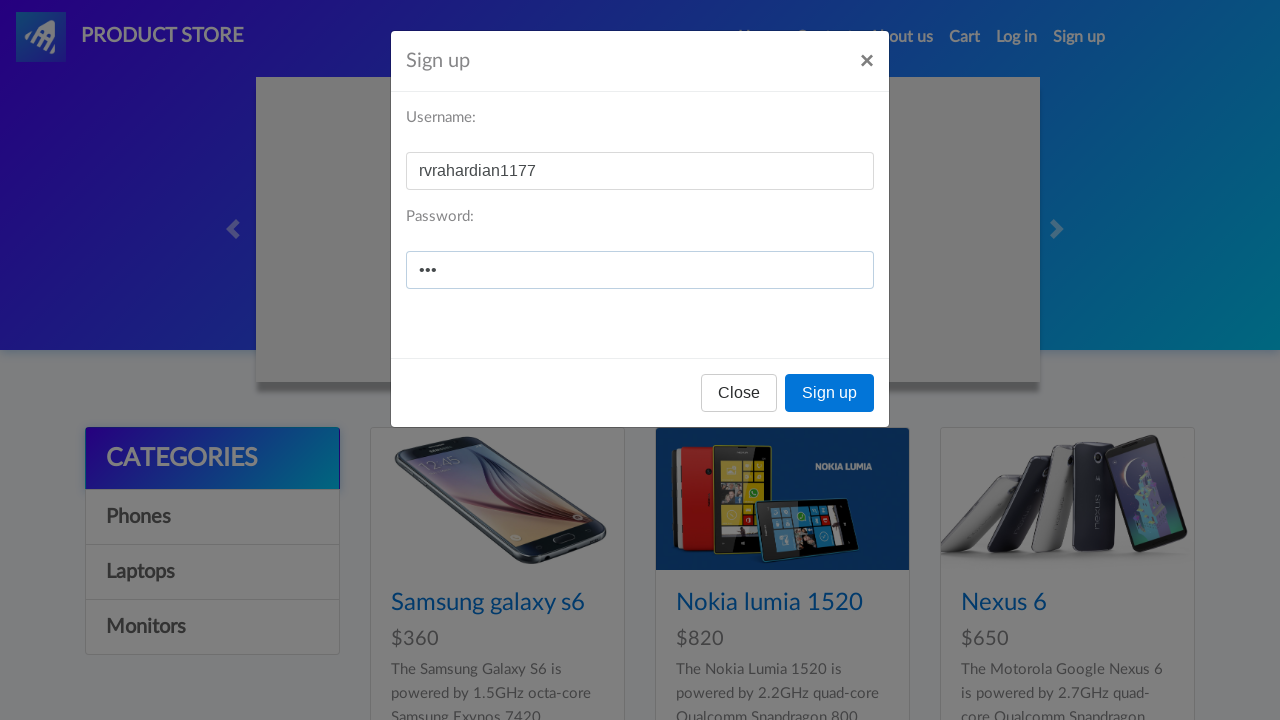

Clicked sign up submit button at (830, 393) on xpath=/html/body/div[2]/div/div/div[3]/button[2]
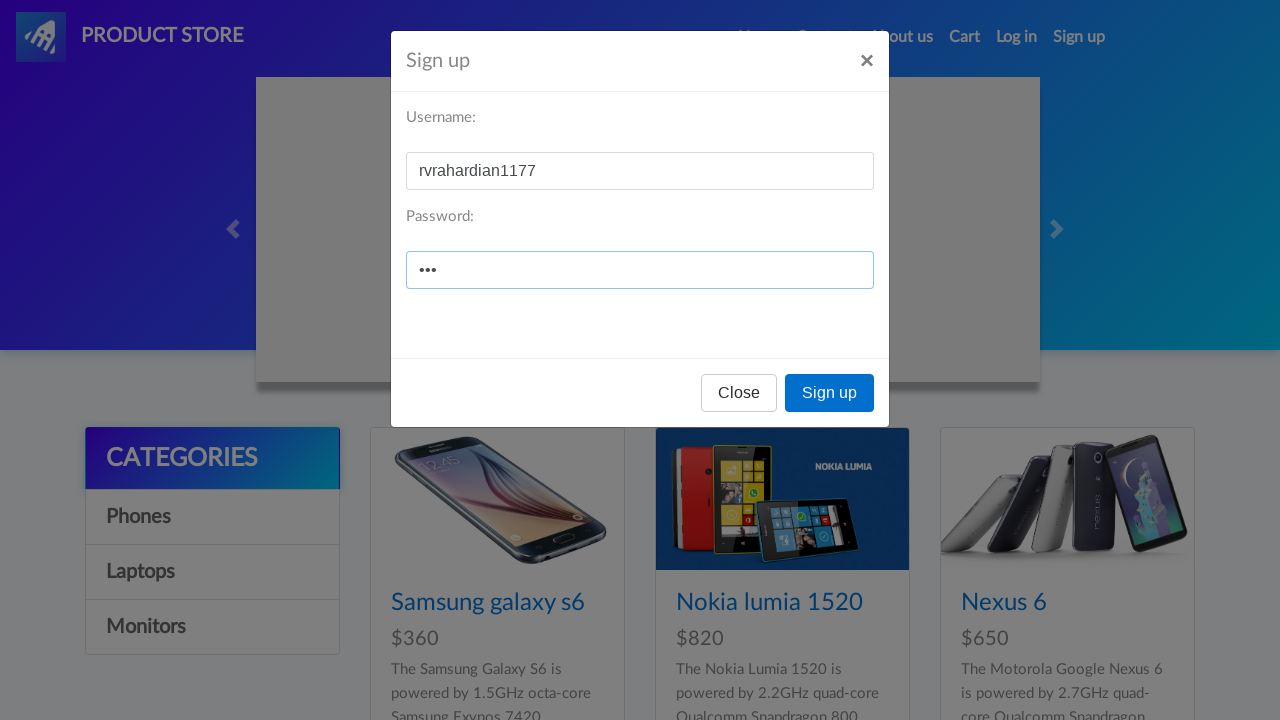

Alert dialog accepted
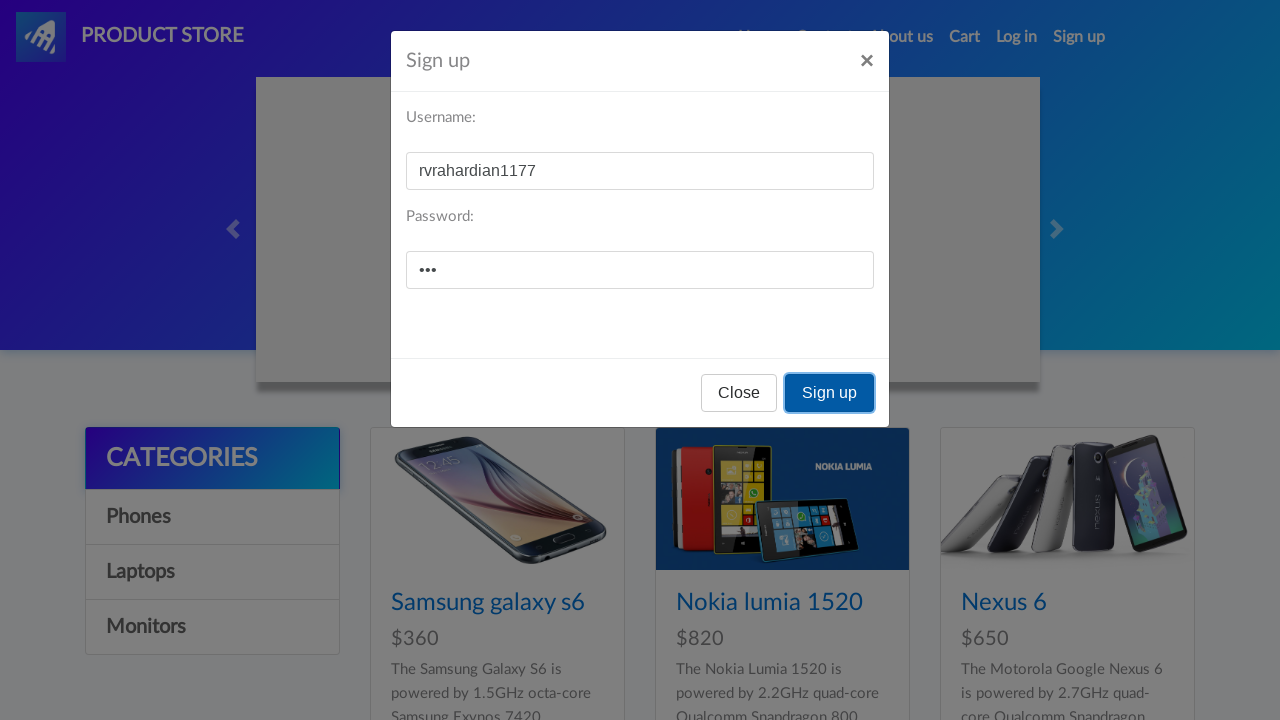

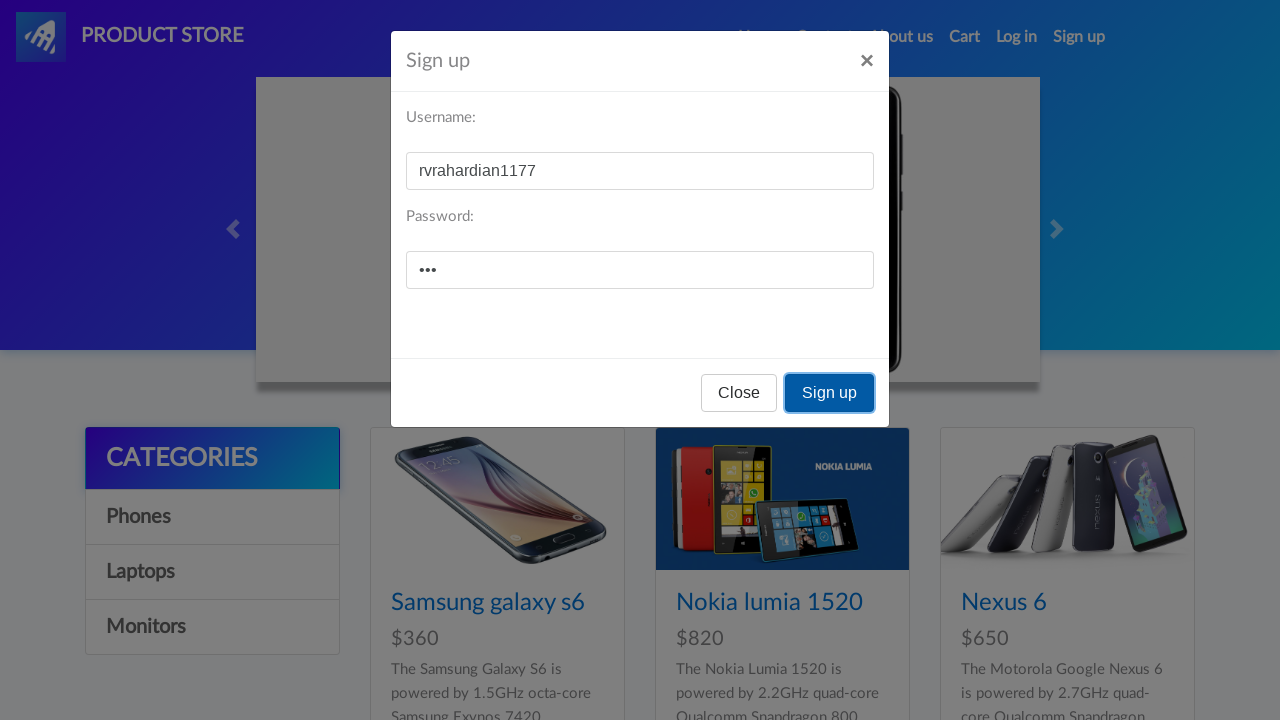